Tests contact form submission by filling out all fields including name, email, address, phone number, subject, and message, then clicking the submit button

Starting URL: https://symonstorozhenko.wixsite.com/website-1

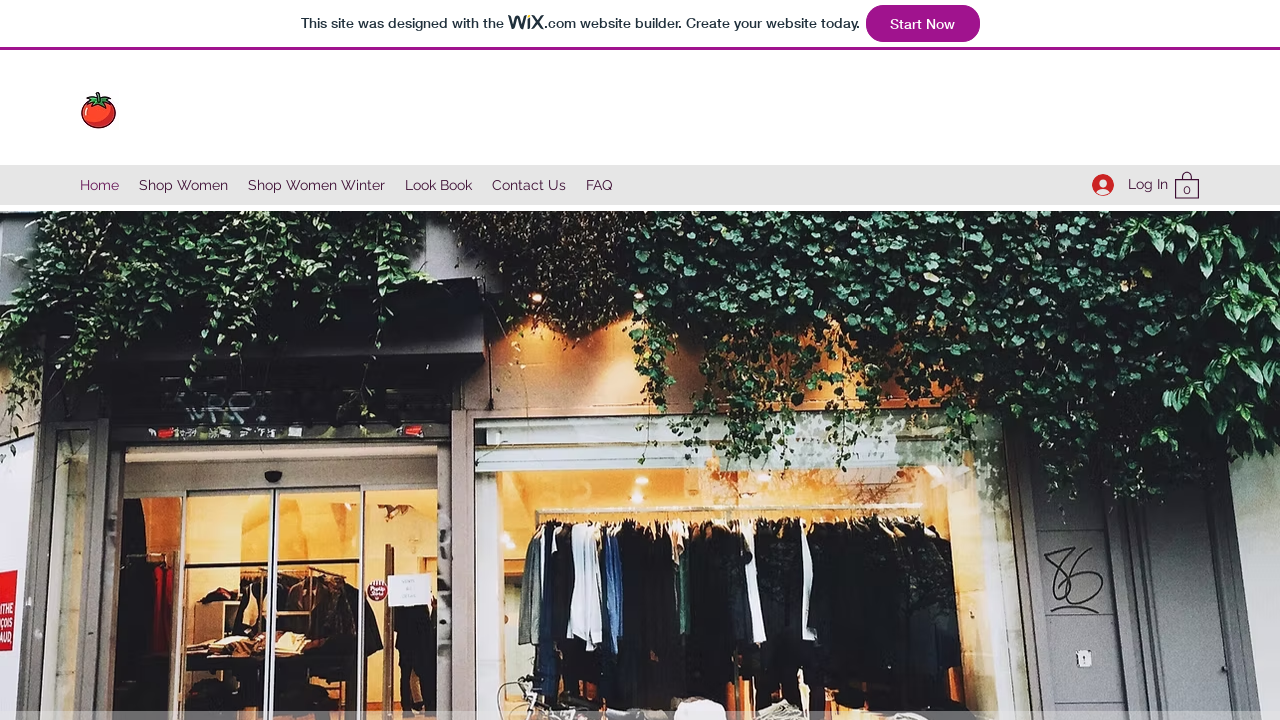

Clicked on Contact Us link at (529, 185) on internal:role=link[name="Contact Us"i]
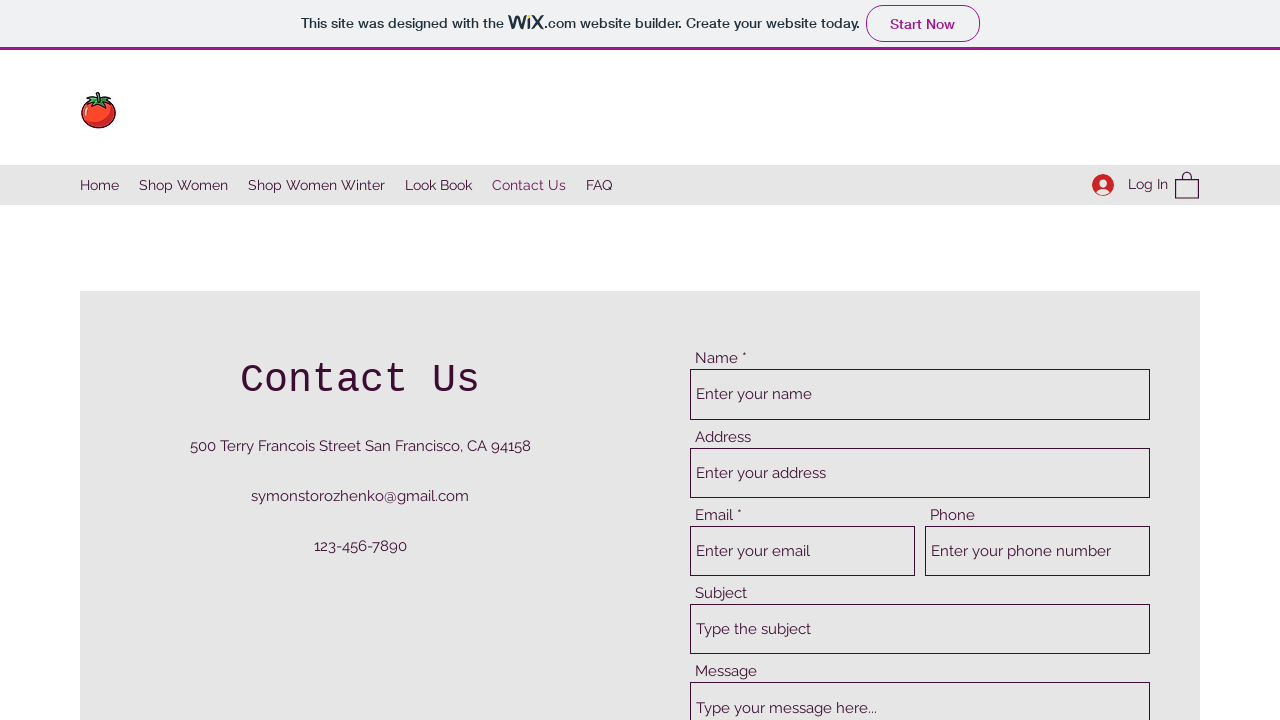

Clicked on name field at (920, 394) on internal:attr=[placeholder="Enter your name"i]
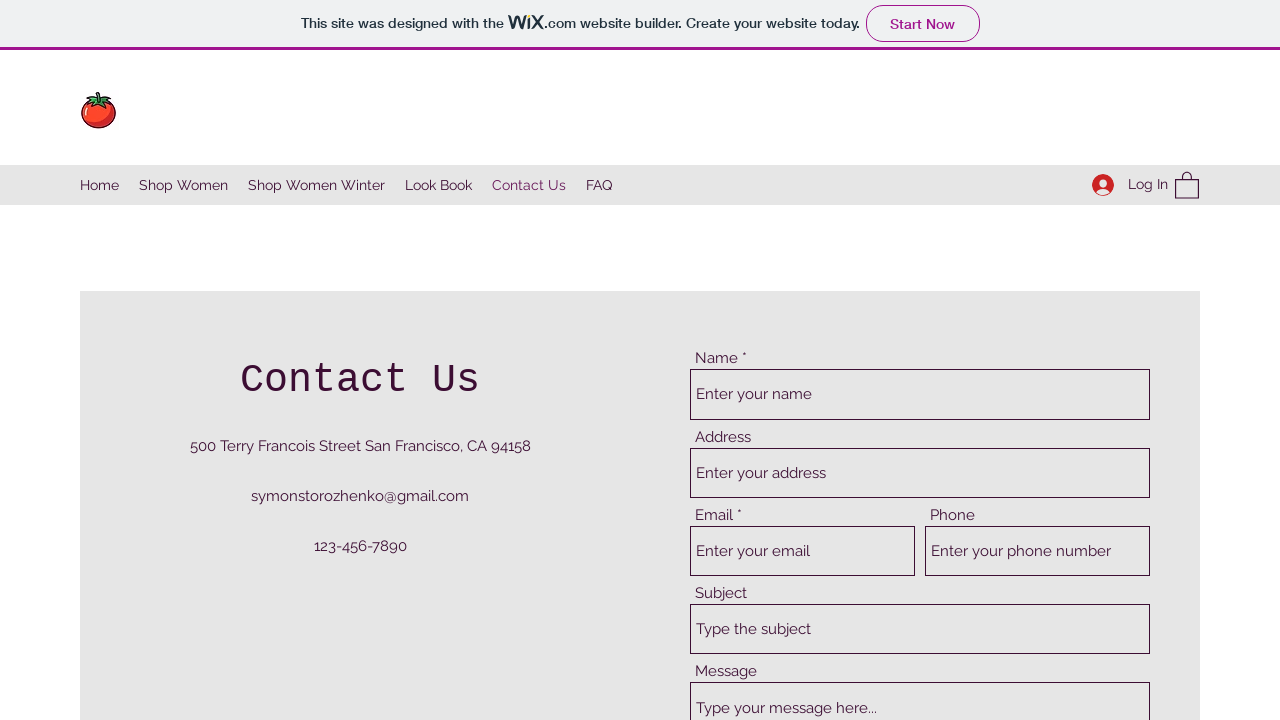

Filled name field with 'Ahad' on internal:attr=[placeholder="Enter your name"i]
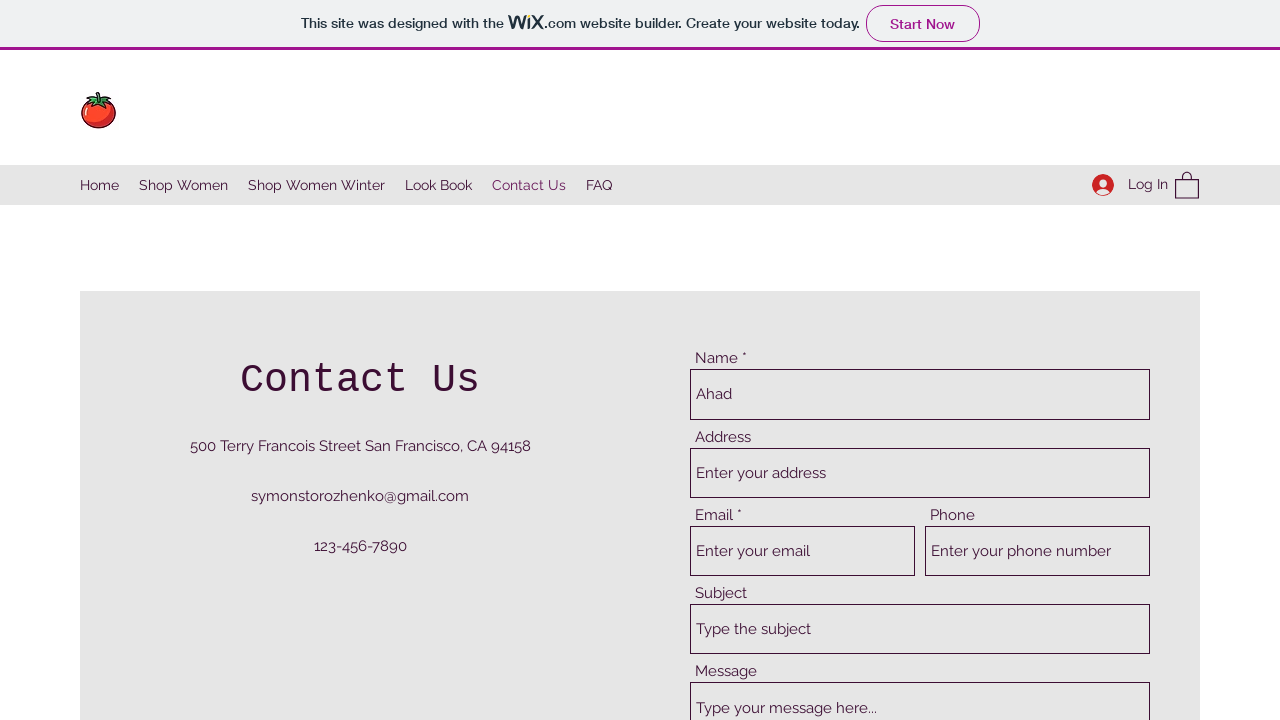

Pressed Tab to move to next field on internal:attr=[placeholder="Enter your name"i]
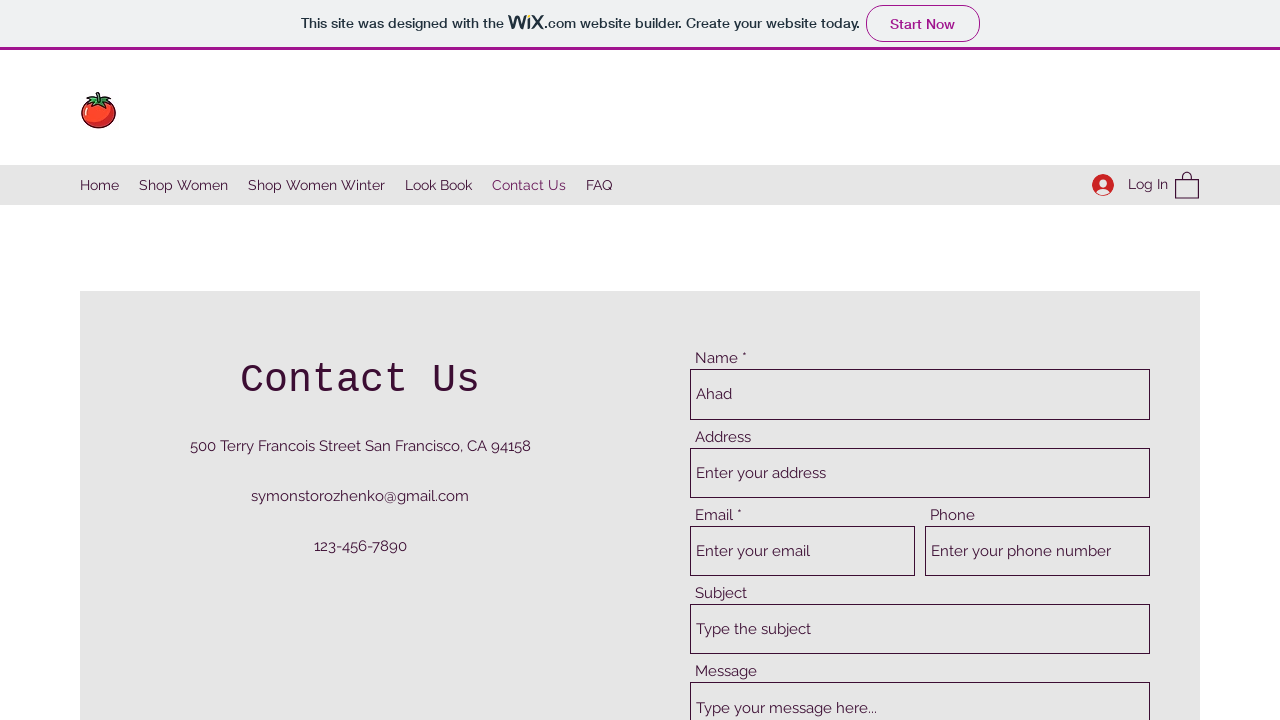

Filled address field with email 'ahada123@gmail.com' on internal:attr=[placeholder="Enter your address"i]
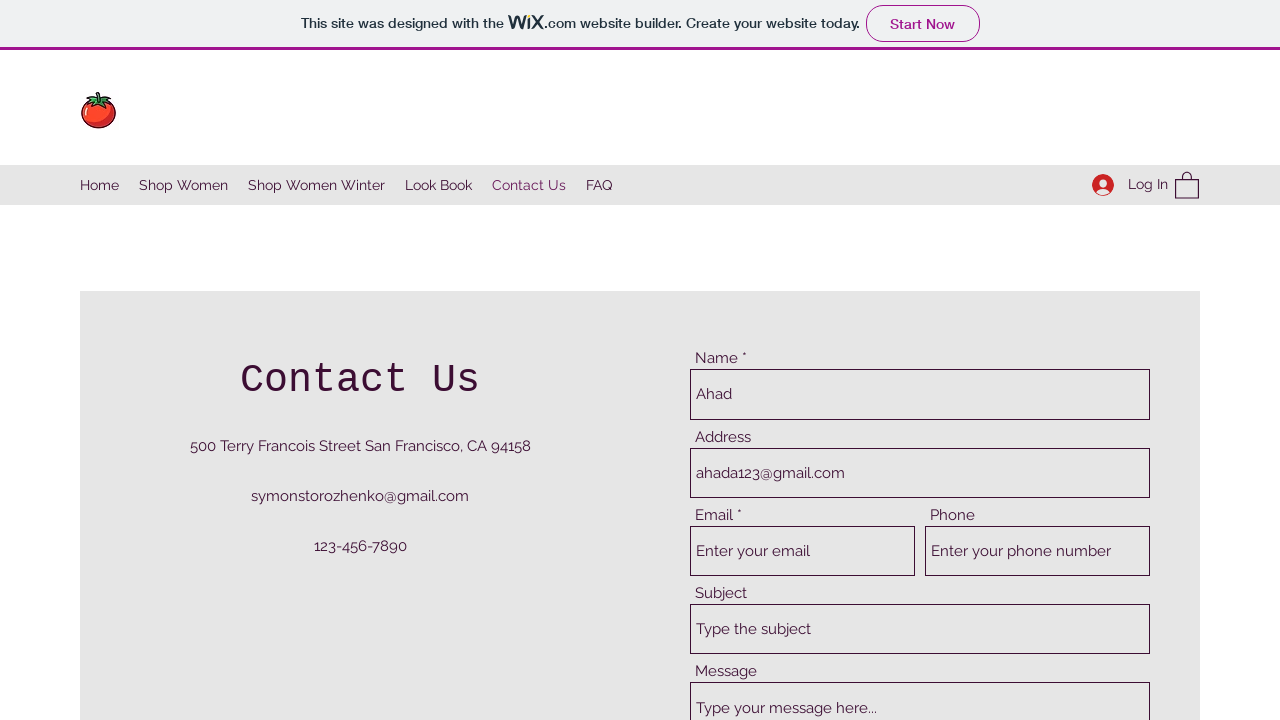

Pressed Tab to move to next field on internal:attr=[placeholder="Enter your address"i]
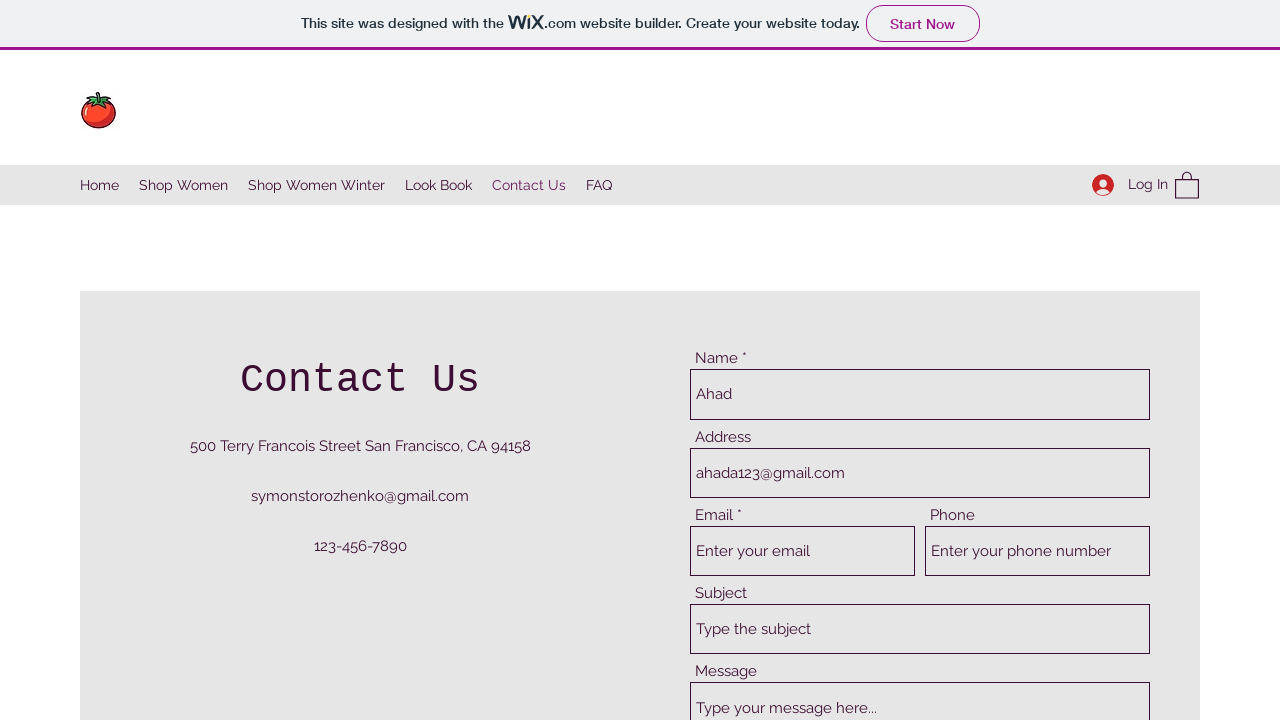

Filled email field with 'ahada123@gmail.com' on internal:attr=[placeholder="Enter your email"i]
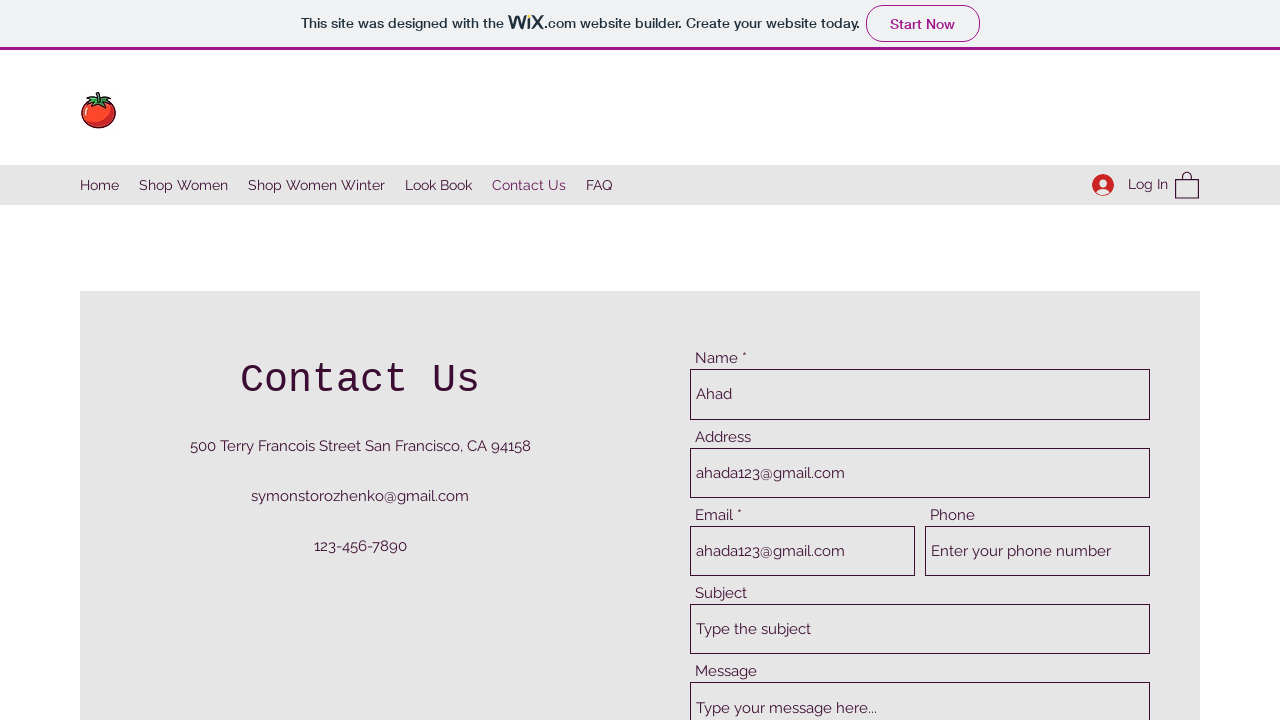

Clicked on address field to update it at (920, 473) on internal:attr=[placeholder="Enter your address"i]
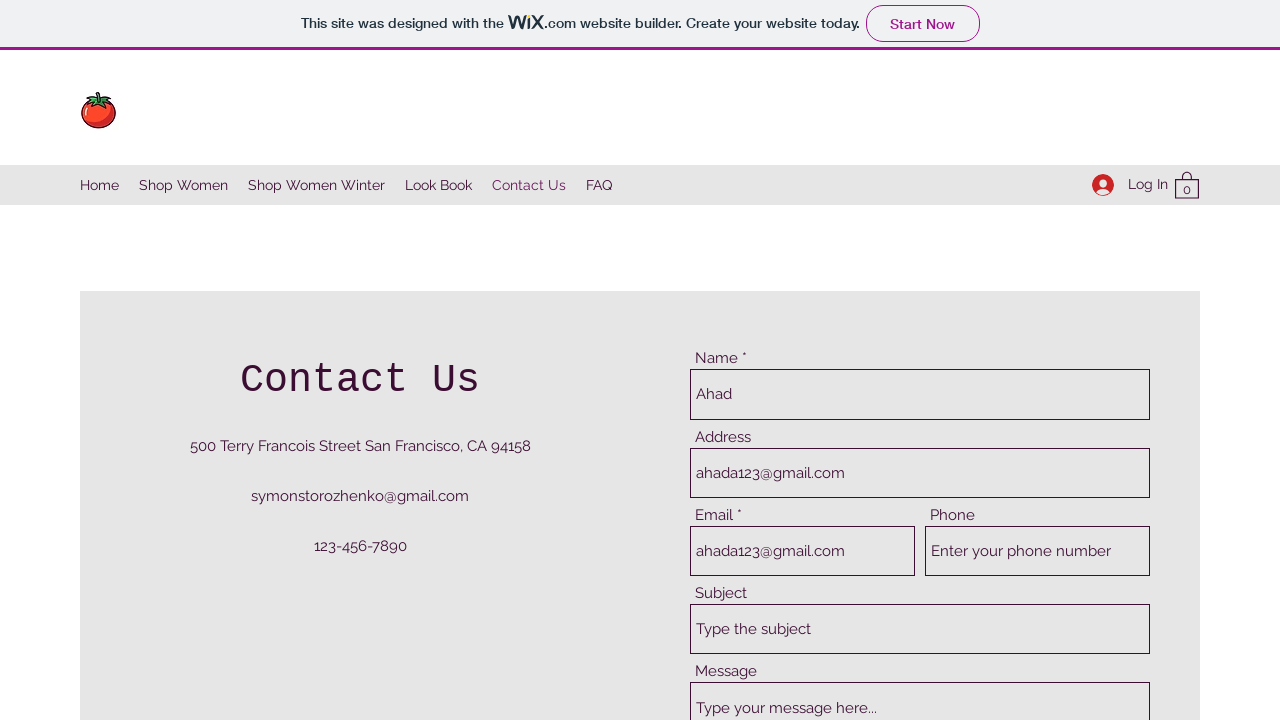

Updated address field with '12str 77 address' on internal:attr=[placeholder="Enter your address"i]
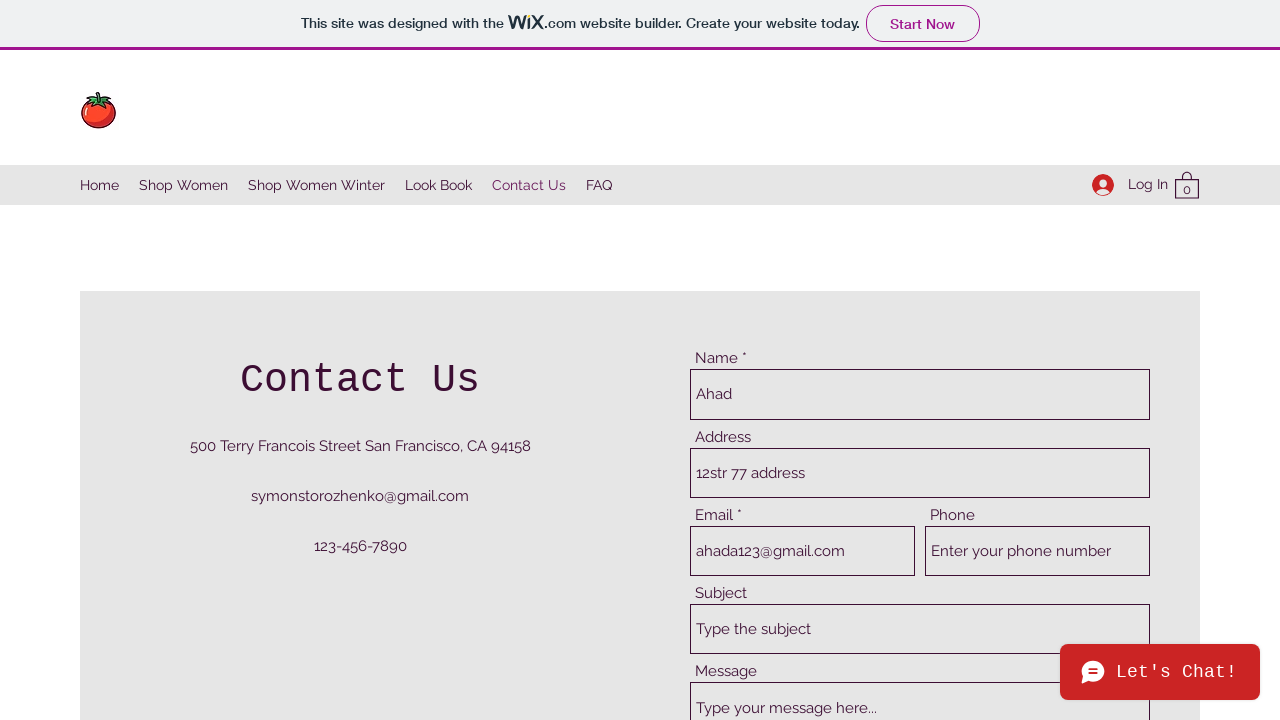

Clicked on phone number field at (1038, 551) on internal:attr=[placeholder="Enter your phone number"i]
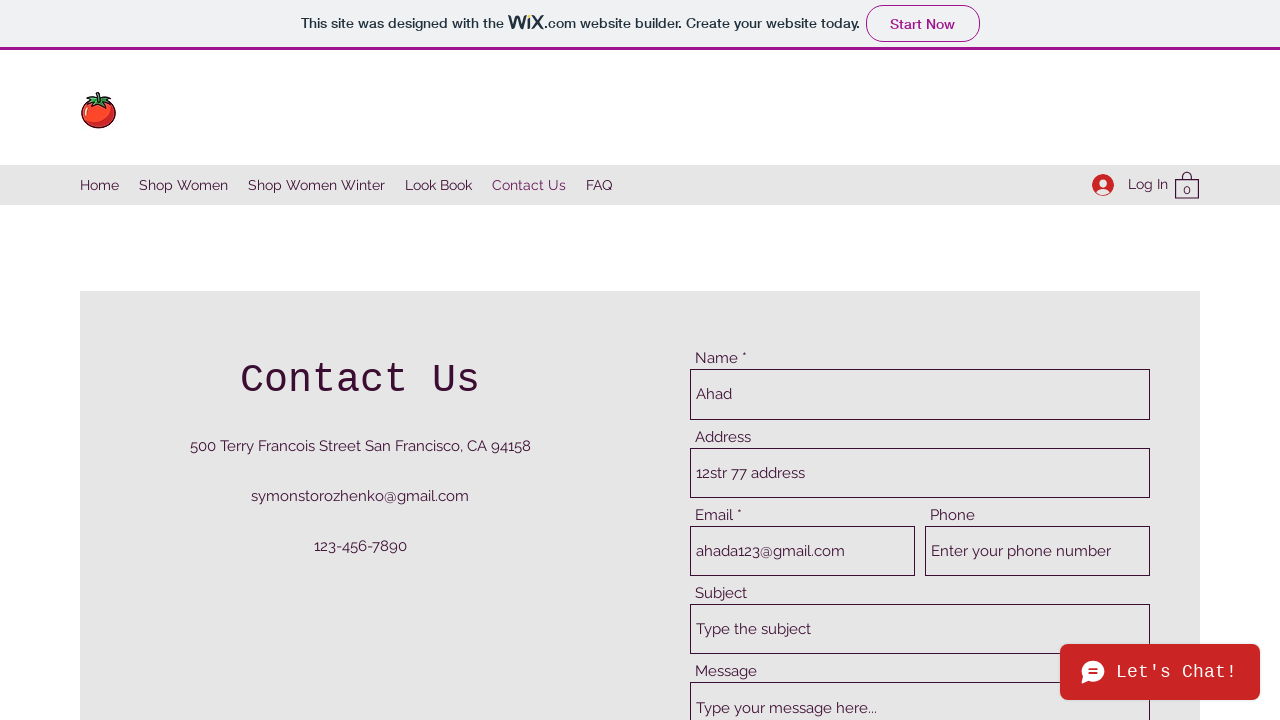

Filled phone number field with '12345887654' on internal:attr=[placeholder="Enter your phone number"i]
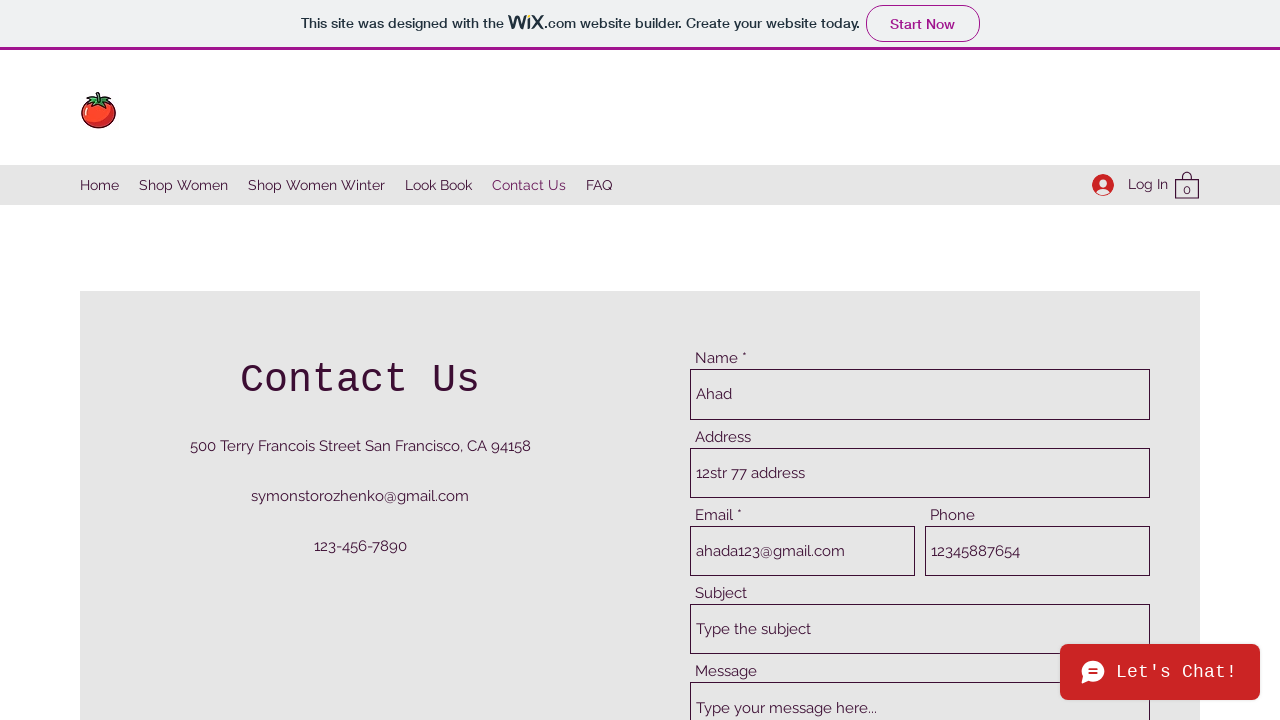

Clicked on subject field at (920, 629) on internal:attr=[placeholder="Type the subject"i]
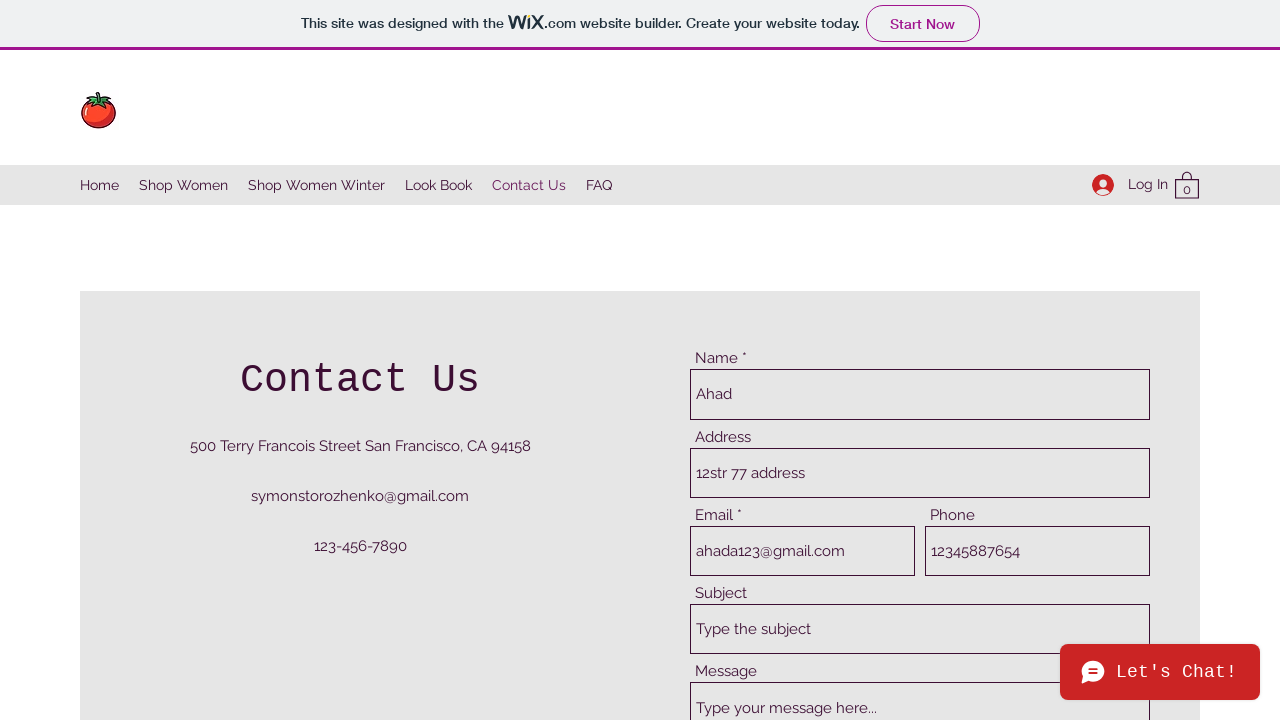

Filled subject field with 'dummy subject' on internal:attr=[placeholder="Type the subject"i]
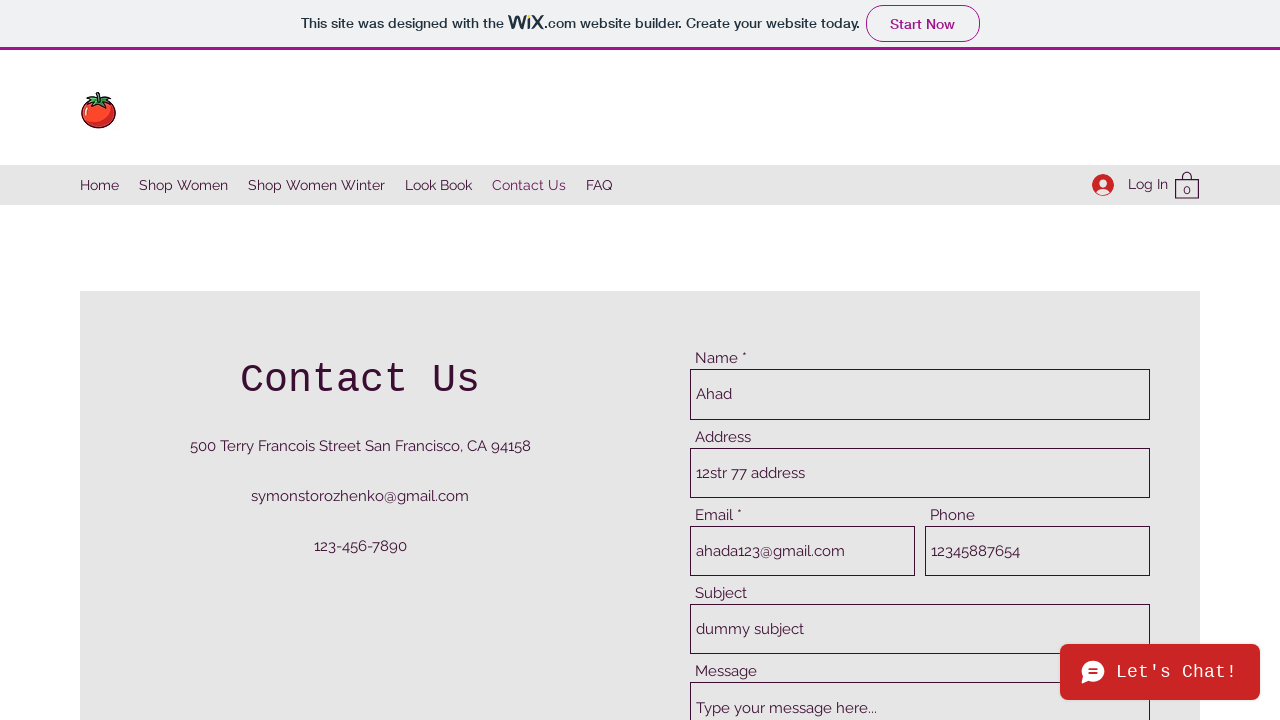

Clicked on message field at (920, 658) on internal:attr=[placeholder="Type your message here..."i]
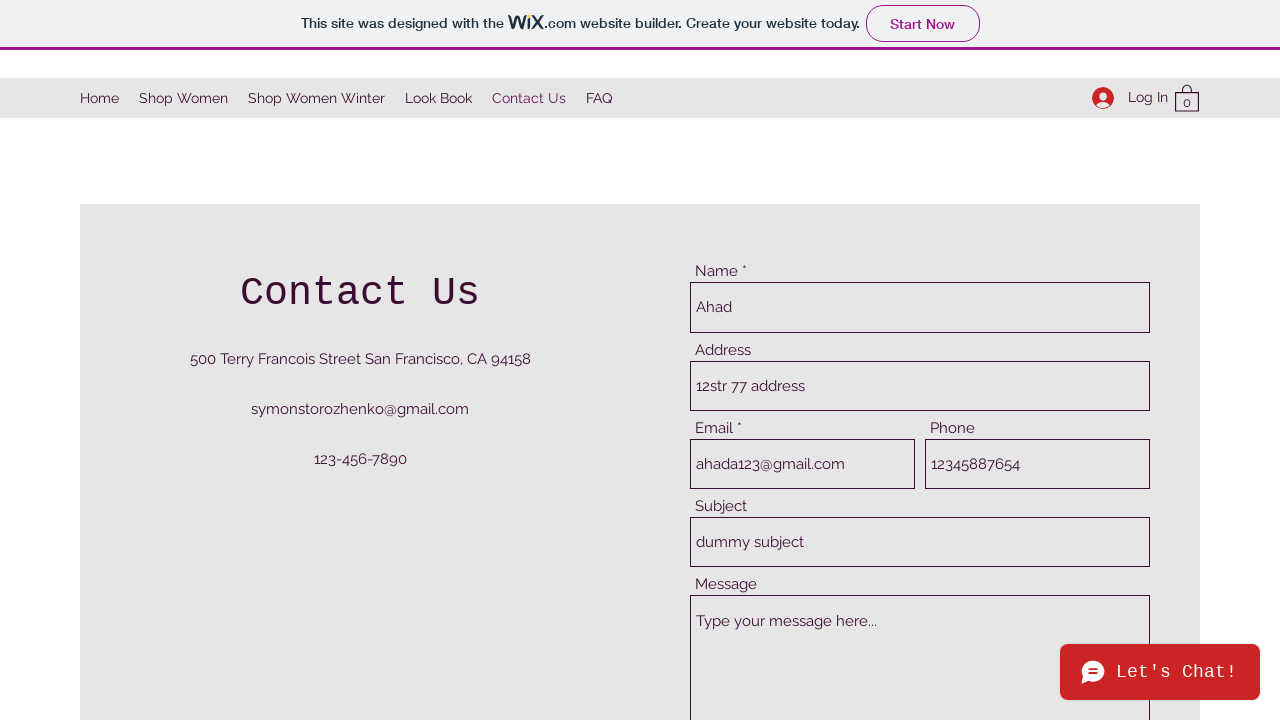

Filled message field with 'here is a message' on internal:attr=[placeholder="Type your message here..."i]
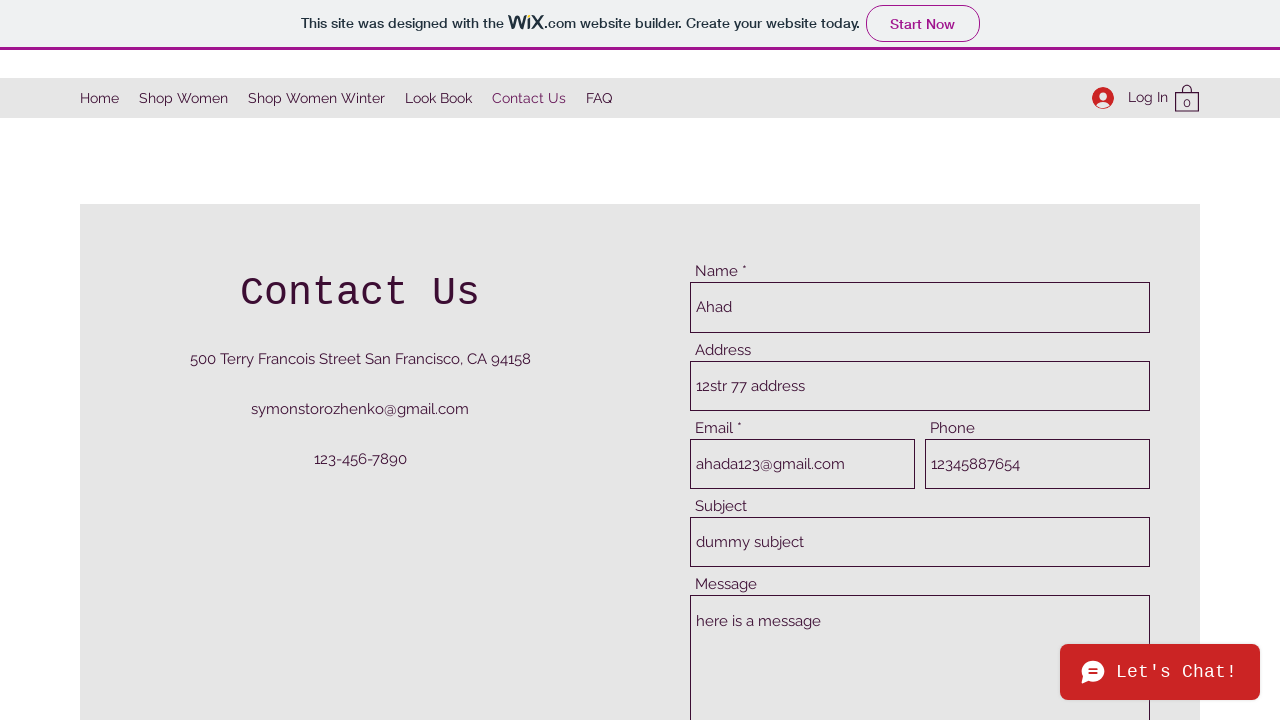

Clicked submit button to submit the contact form at (1079, 360) on internal:testid=[data-testid="buttonElement"s]
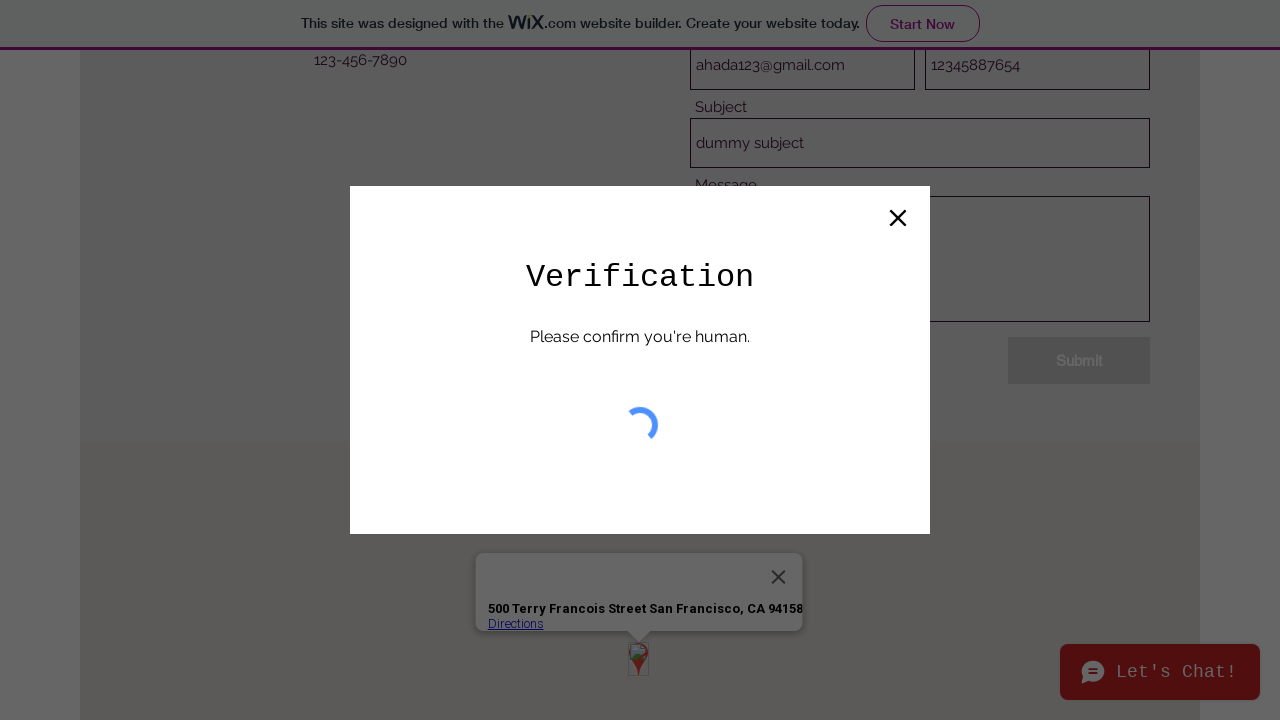

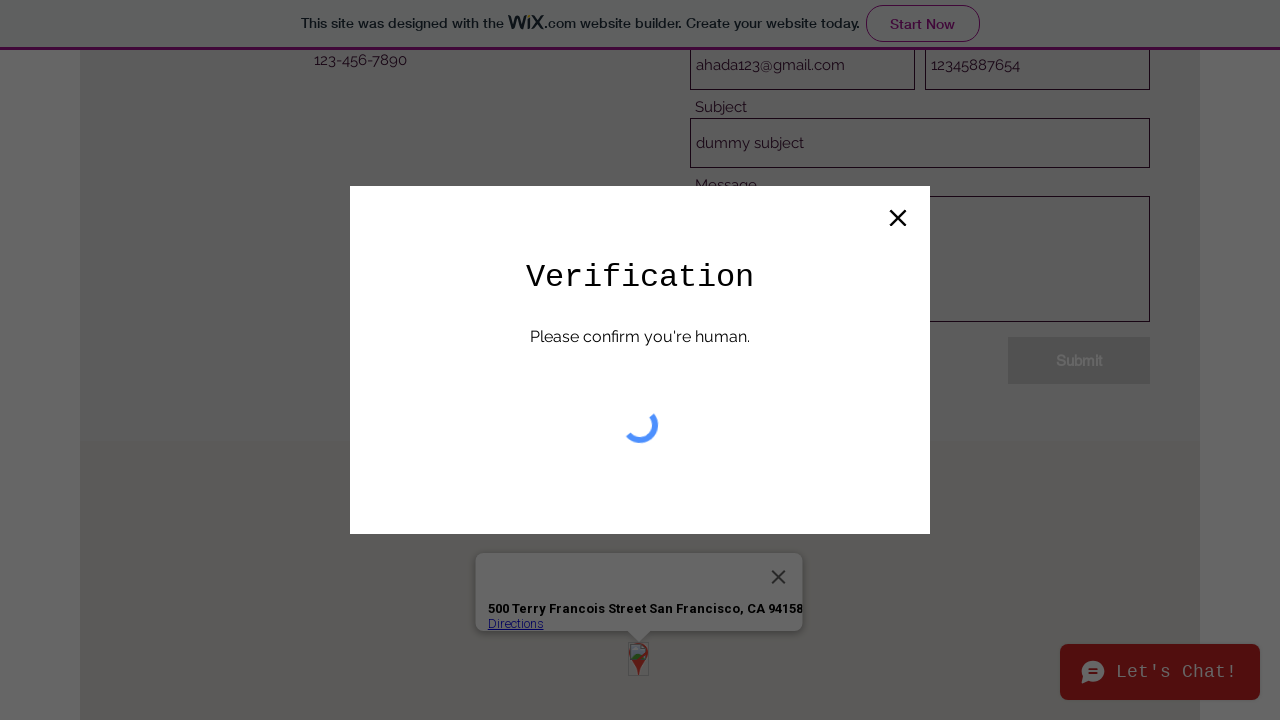